Tests the add to cart functionality on BrowserStack demo e-commerce site by adding a product to cart and verifying the cart displays the correct product

Starting URL: https://www.bstackdemo.com

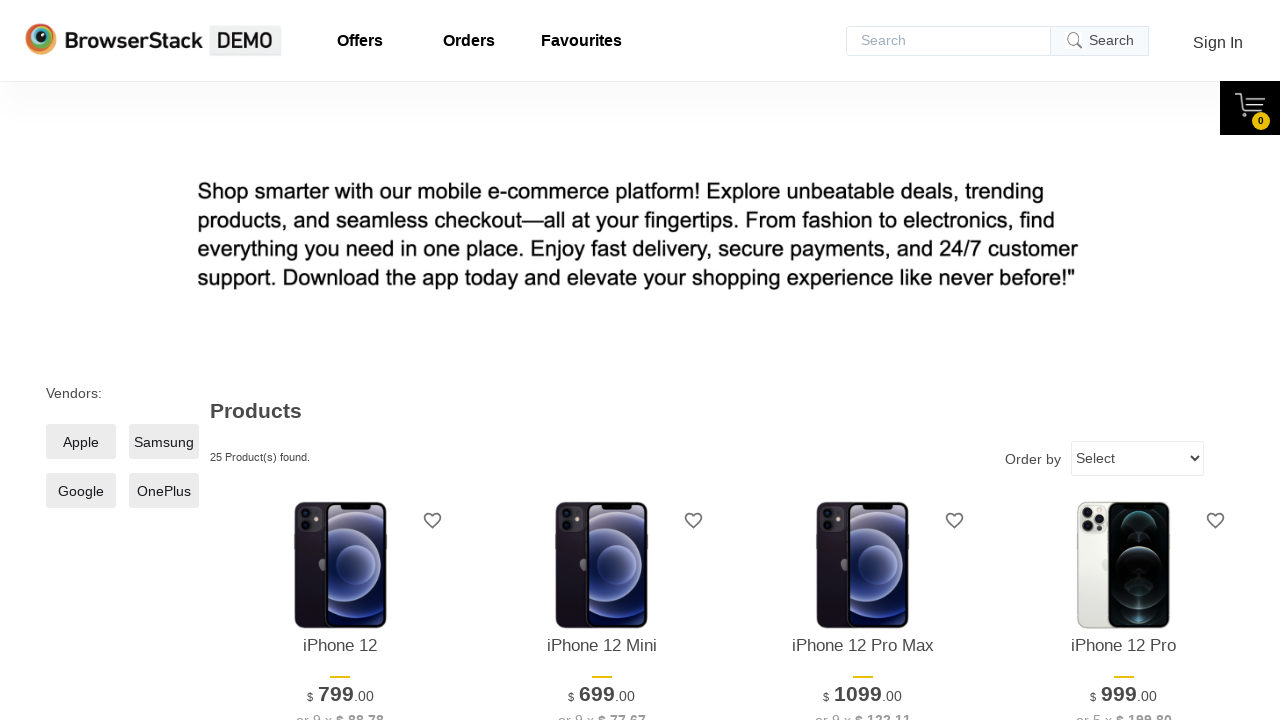

Page DOM content loaded
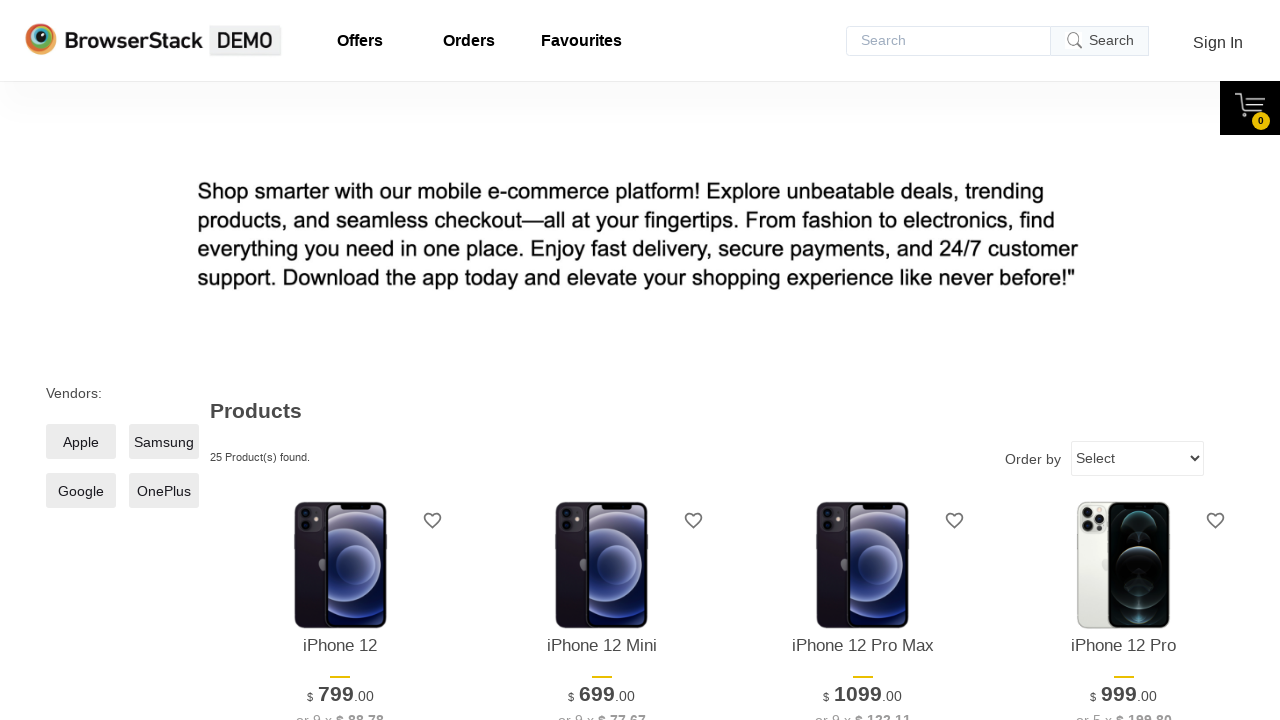

Verified page title contains 'StackDemo'
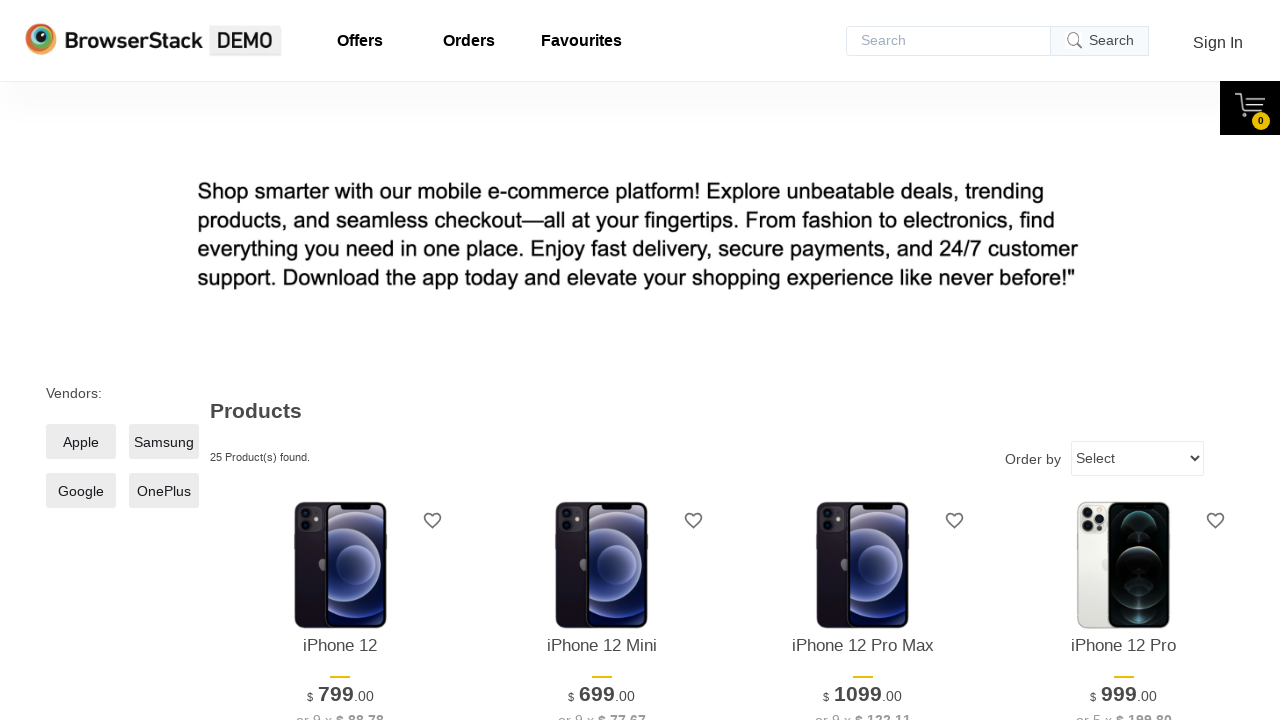

Retrieved product name from main page
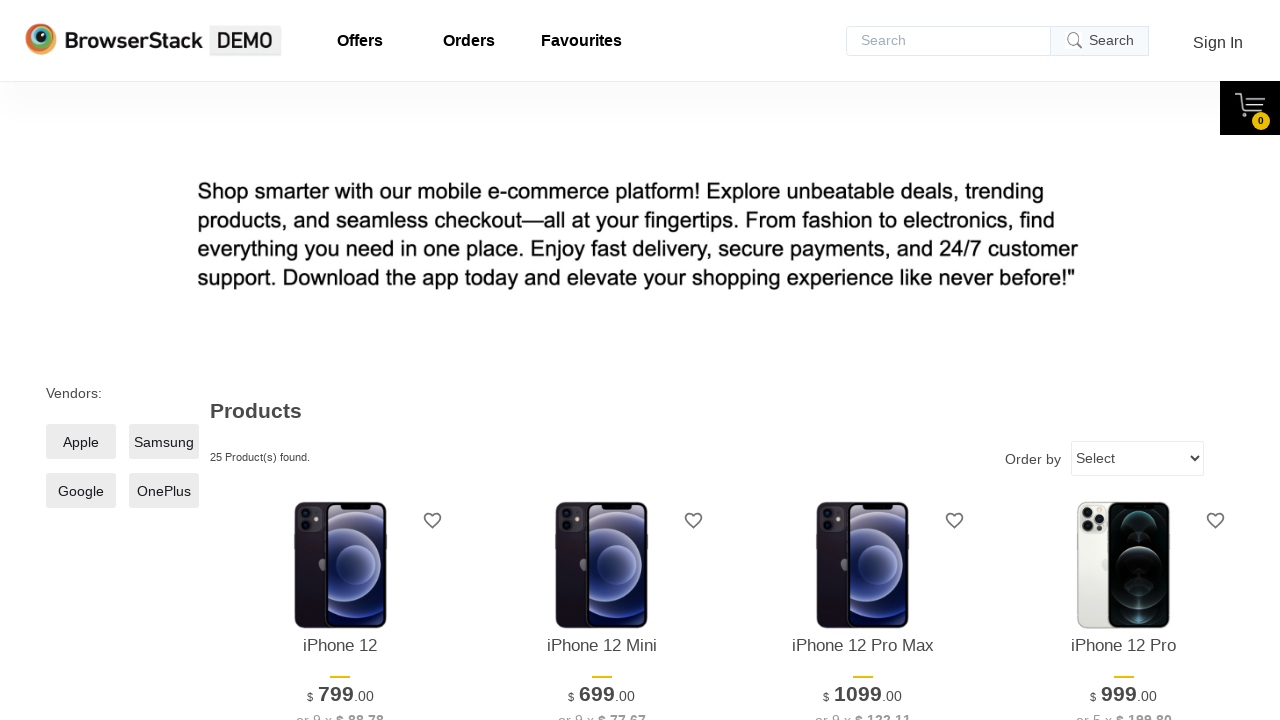

Clicked 'Add to Cart' button for first product at (340, 361) on xpath=//*[@id='1']/div[4]
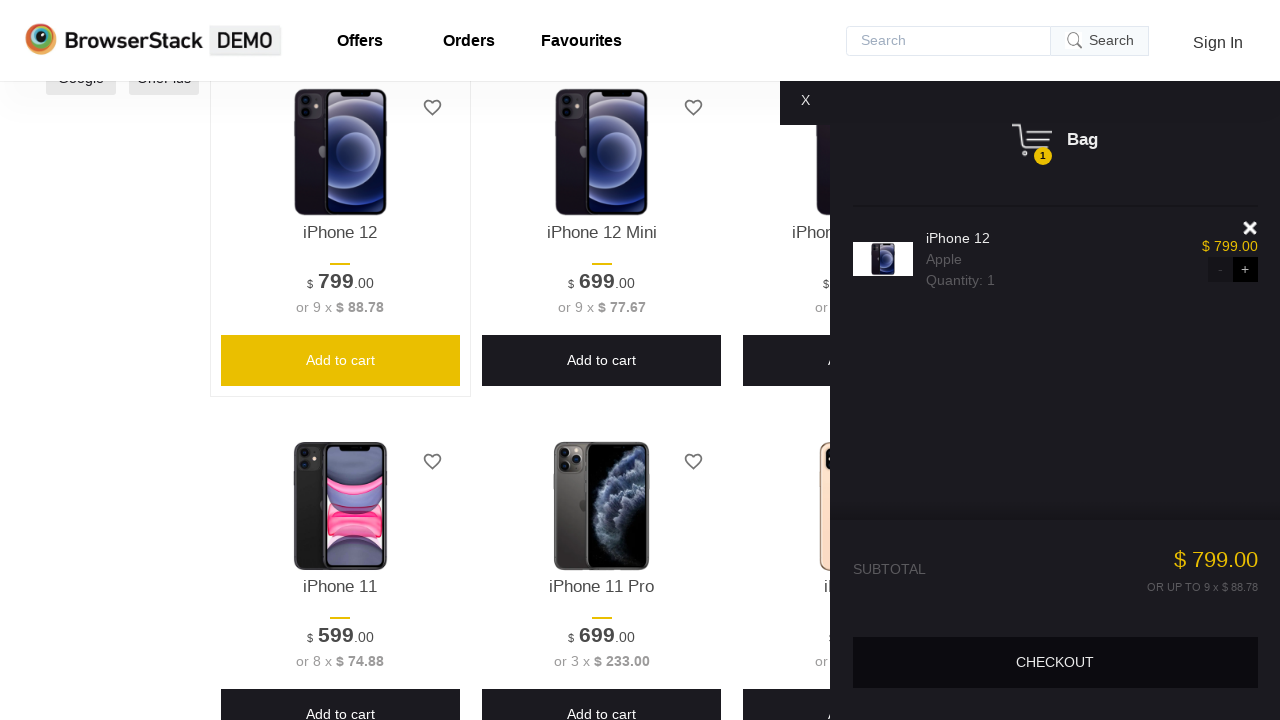

Cart content became visible
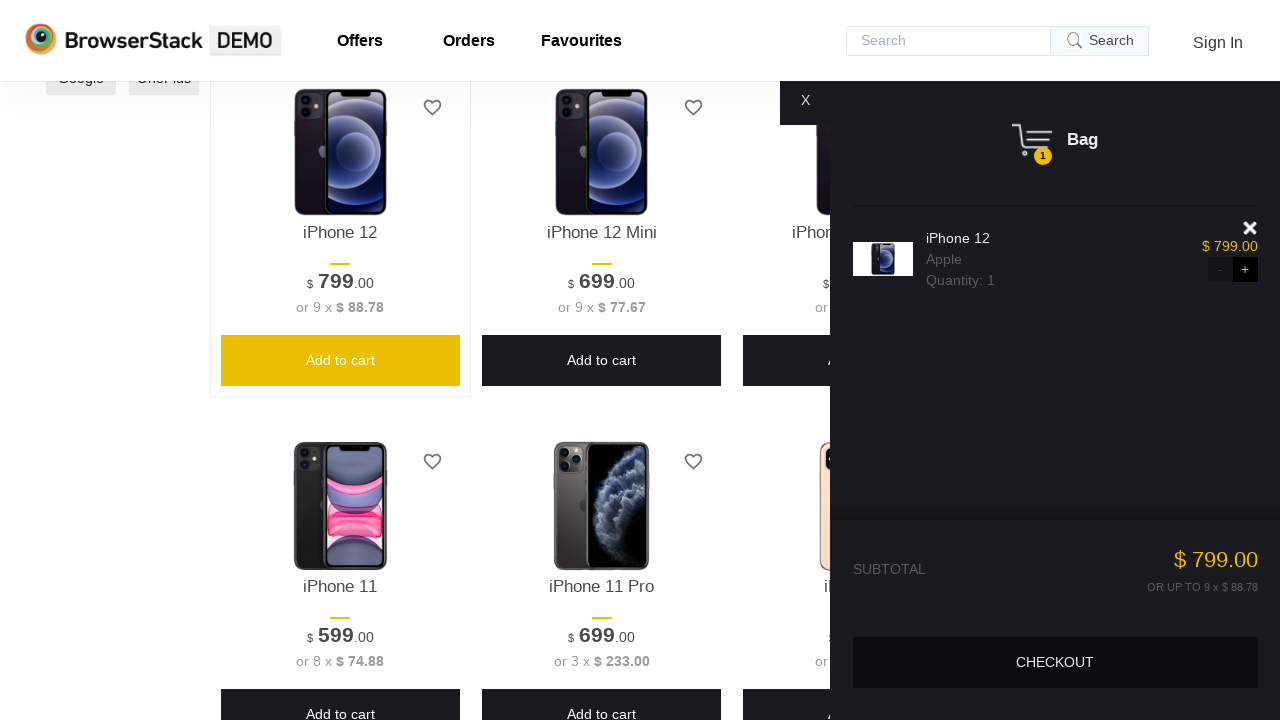

Verified cart is visible on page
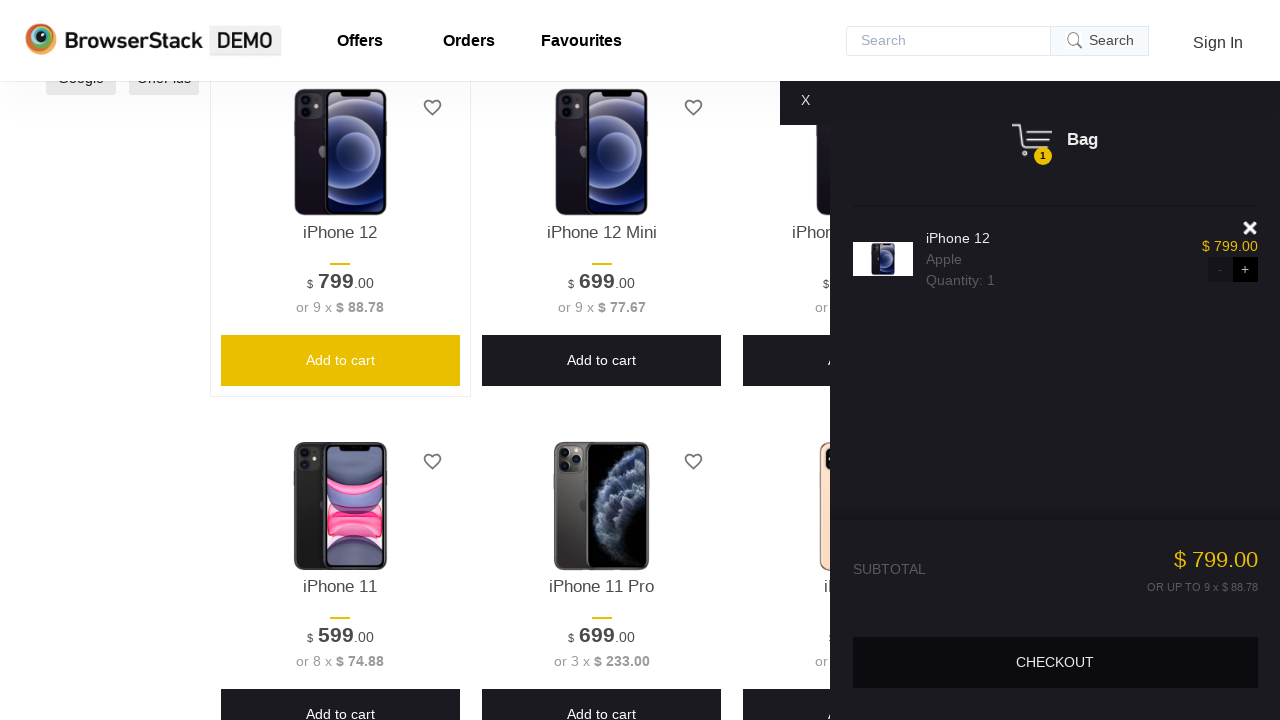

Retrieved product name from cart
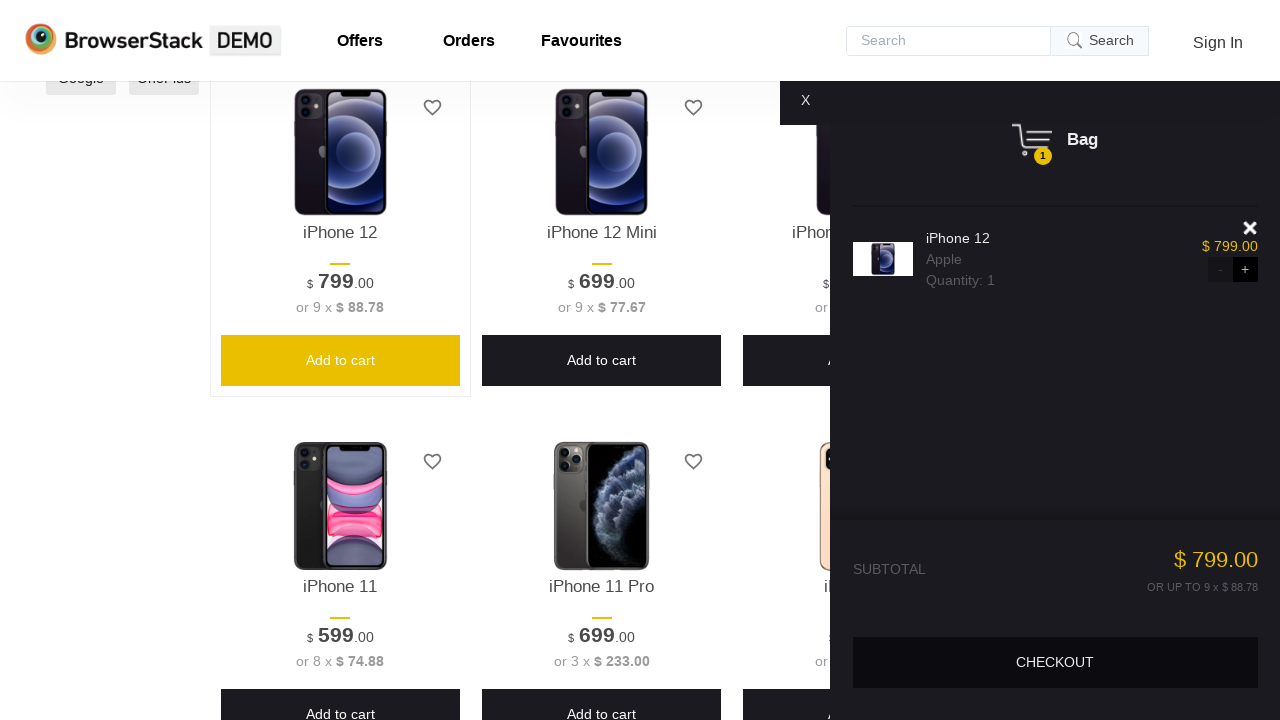

Verified product in cart matches product on main page
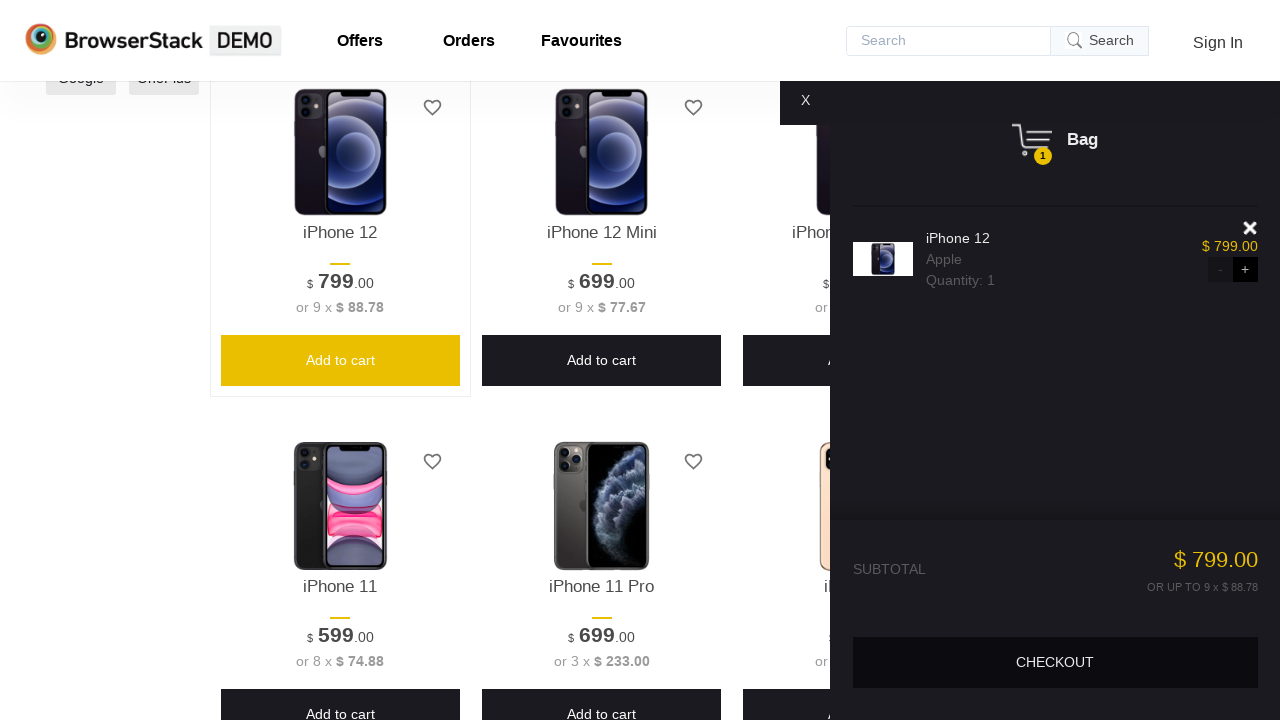

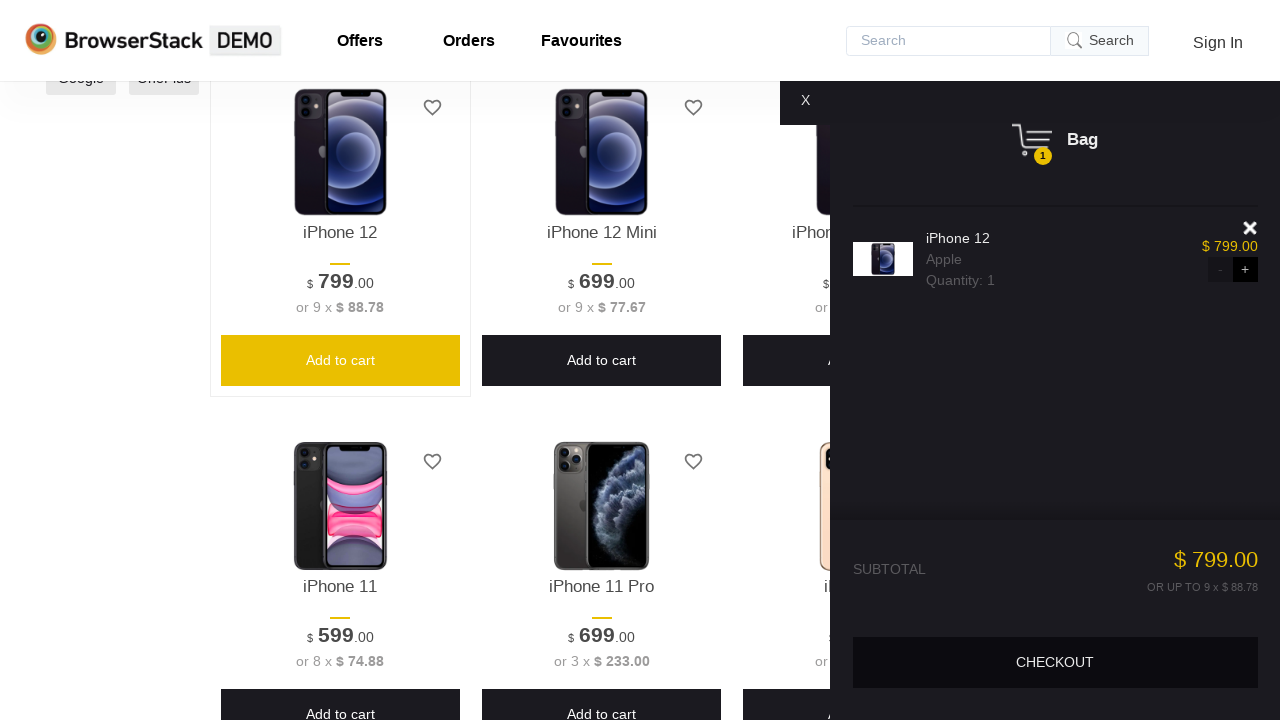